Tests the Playwright homepage by verifying the page title contains "Playwright", checking that the "Get Started" link has the correct href attribute, clicking on it, and verifying navigation to the intro page.

Starting URL: https://playwright.dev

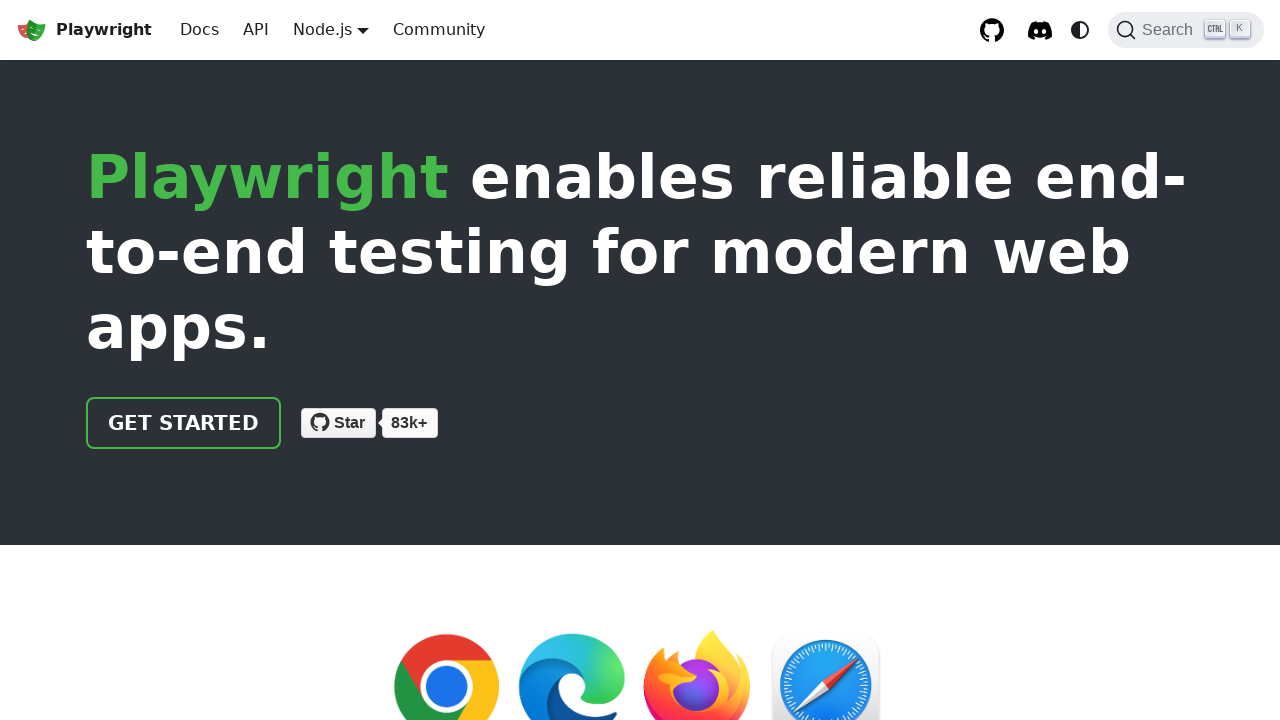

Verified page title contains 'Playwright'
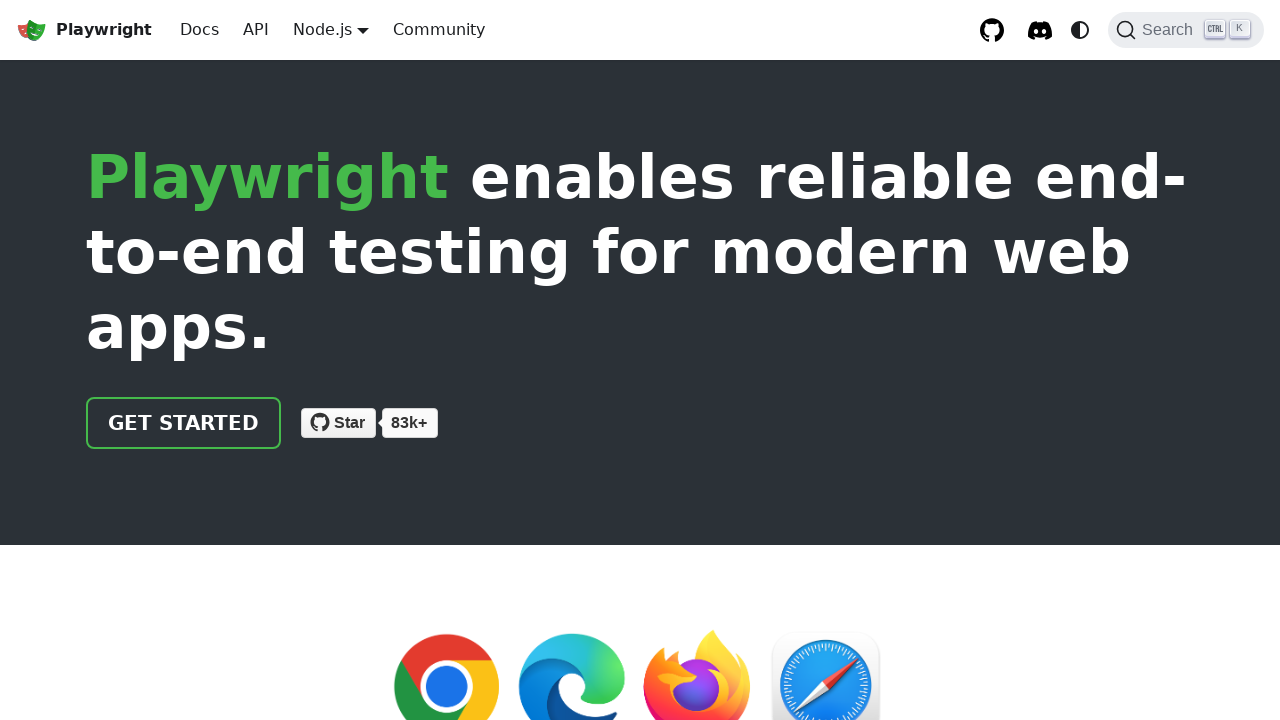

Located the 'Get Started' link
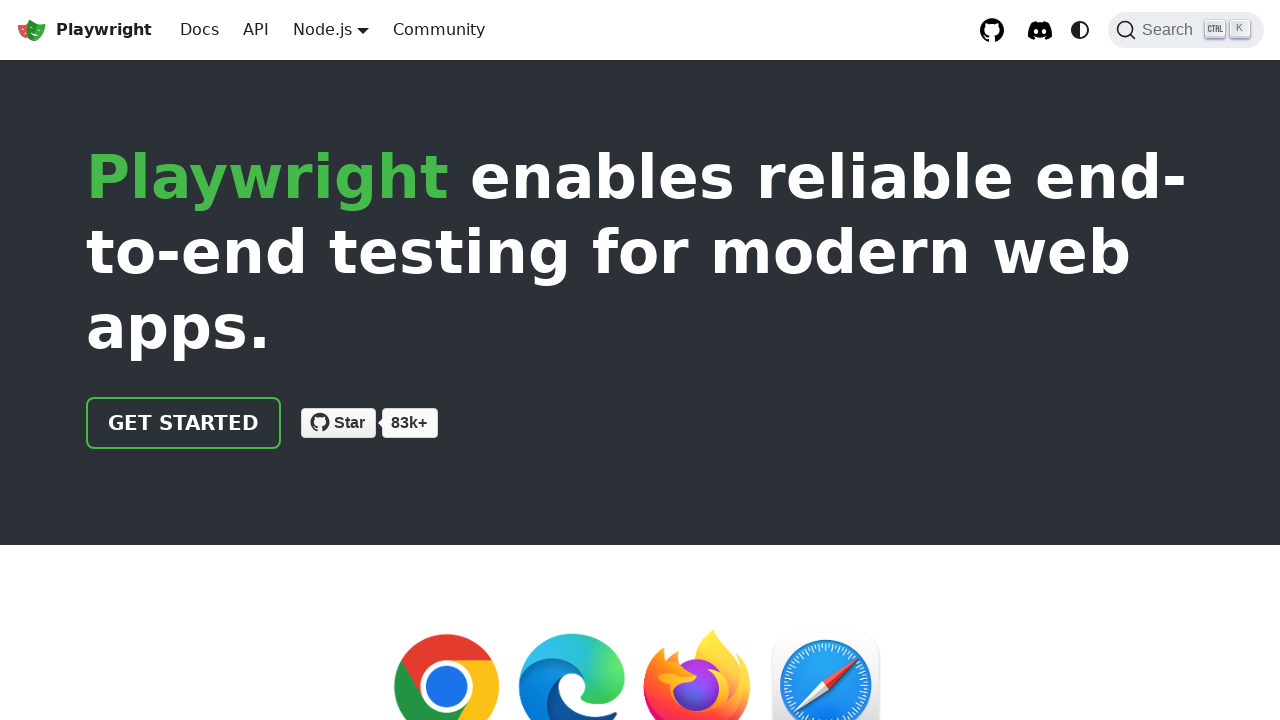

Verified 'Get Started' link href attribute is '/docs/intro'
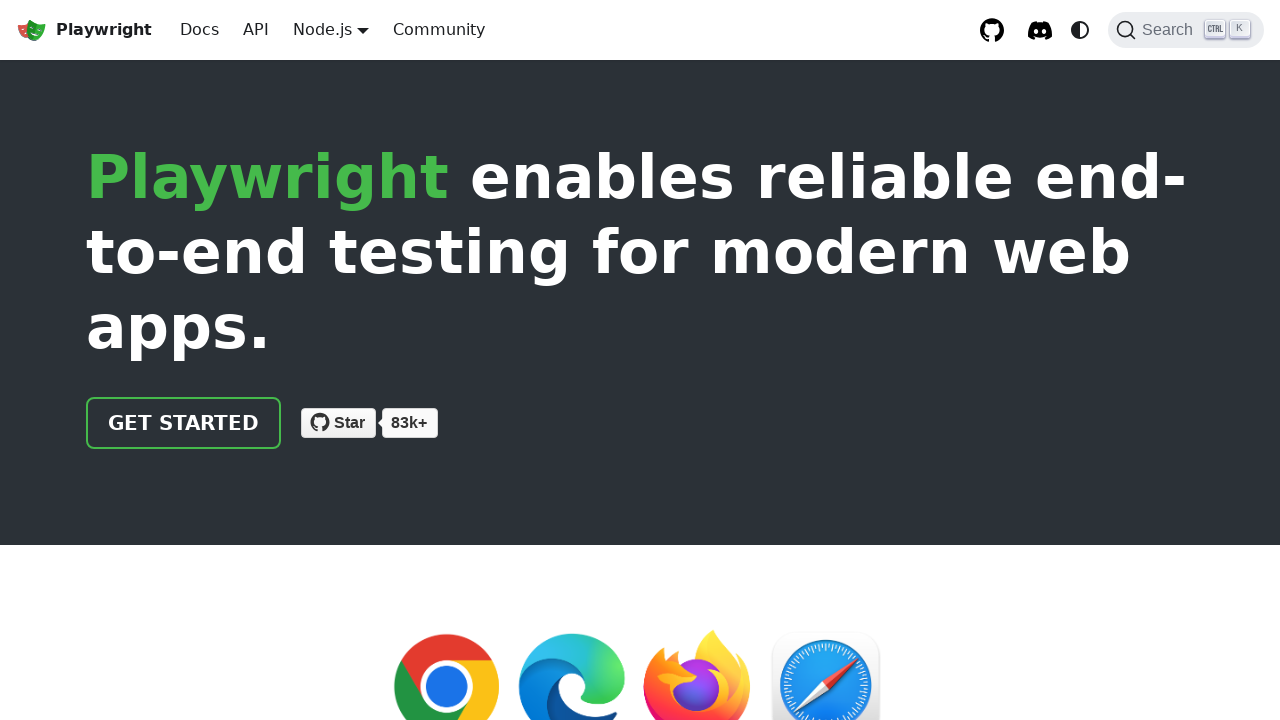

Clicked the 'Get Started' link at (184, 423) on text=Get Started
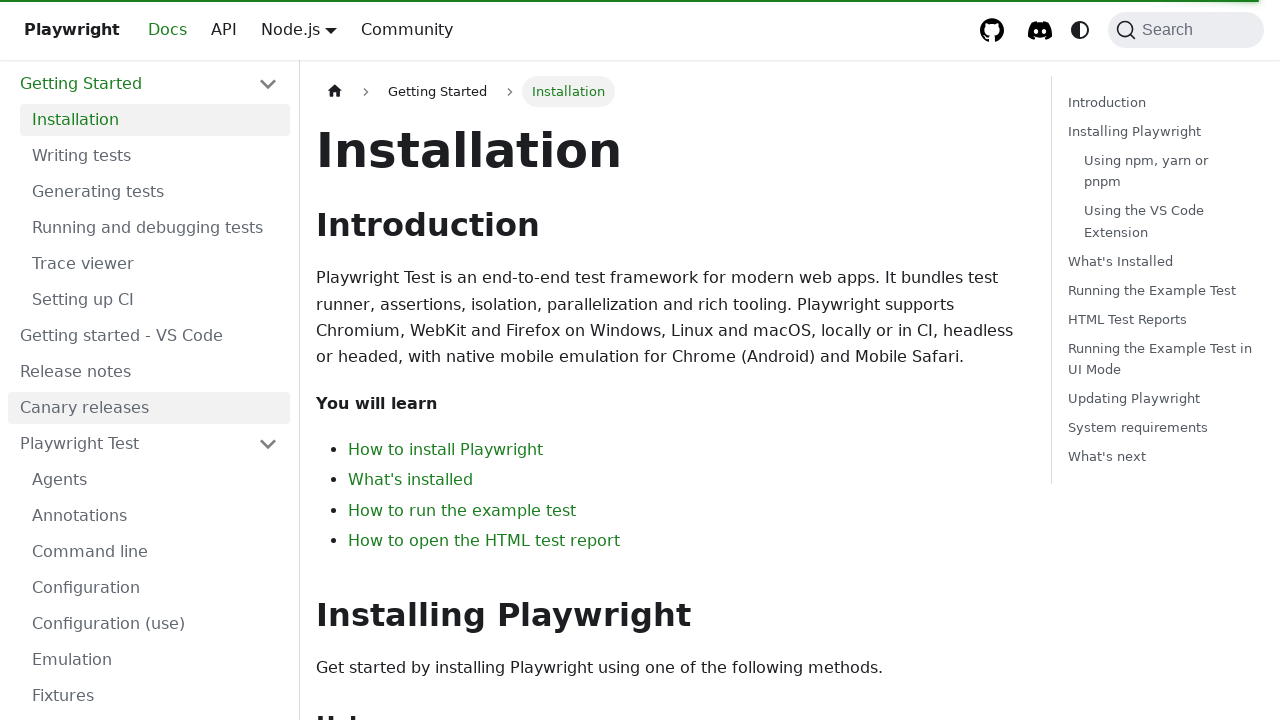

Verified navigation to intro page - URL contains 'intro'
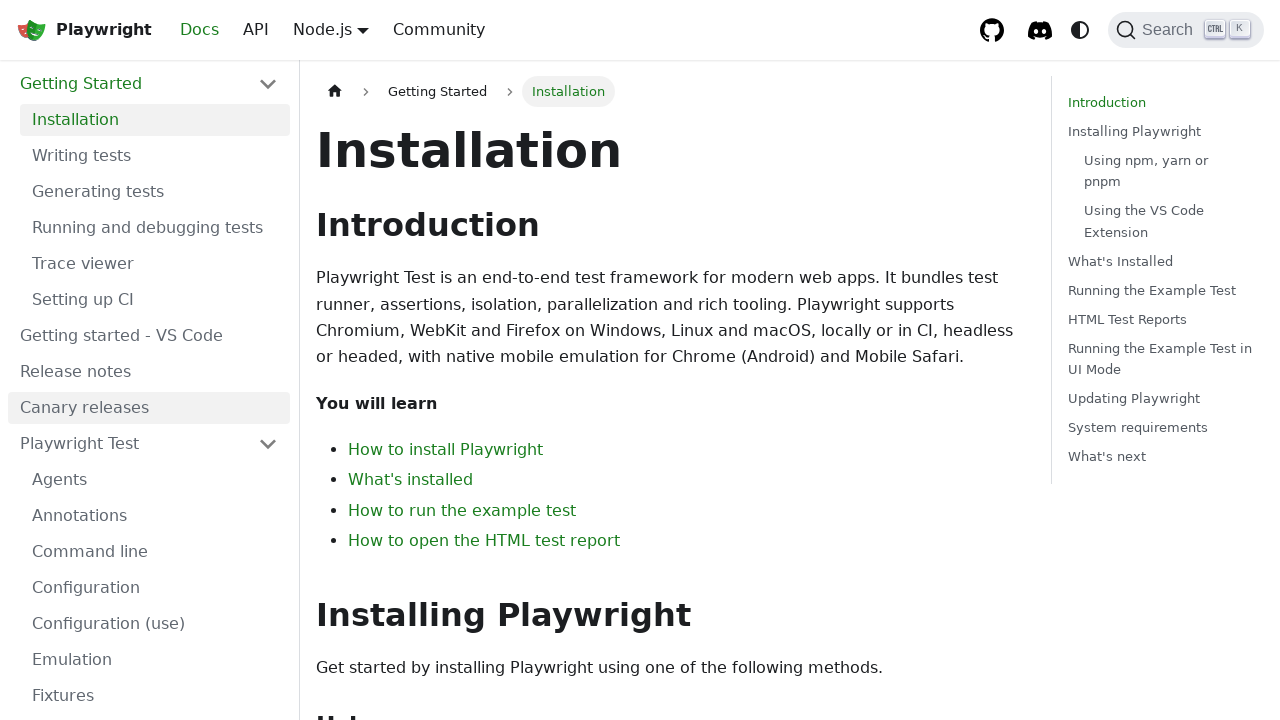

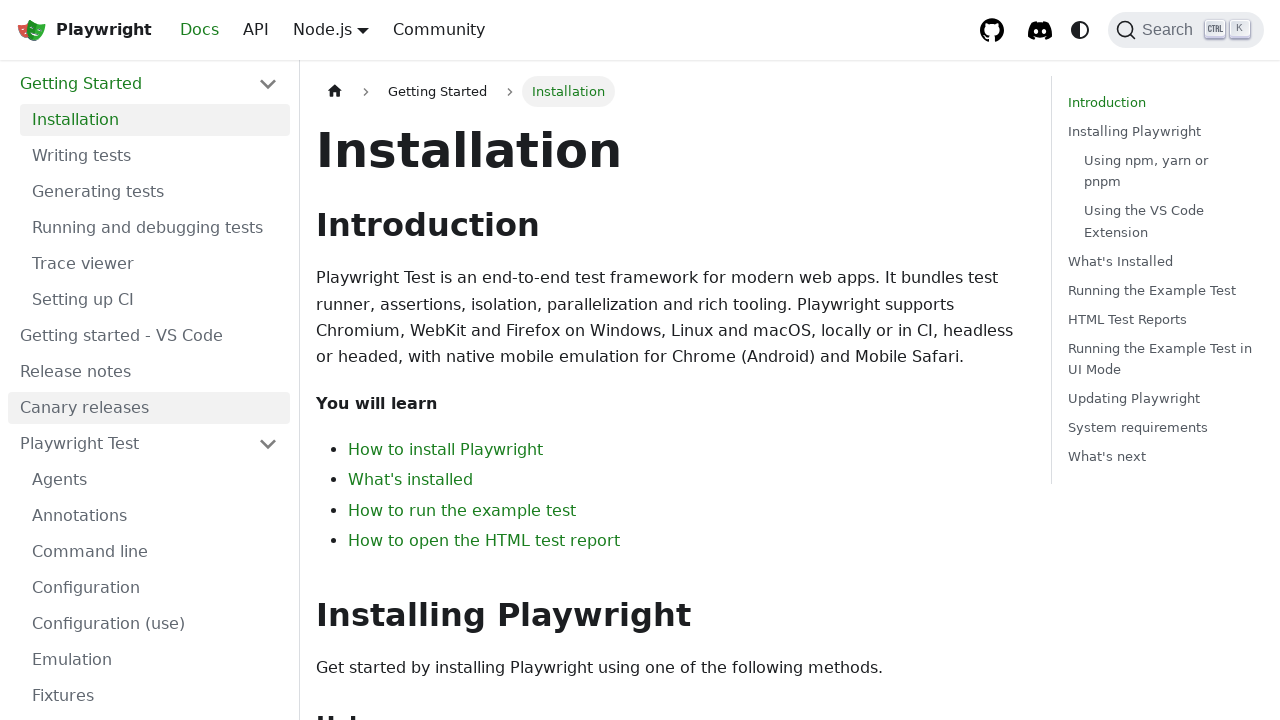